Navigates to LambdaTest Selenium Playground, clicks on the "Table Data Download" link, and verifies that the table with column headers and data rows loads correctly.

Starting URL: https://www.lambdatest.com/selenium-playground/

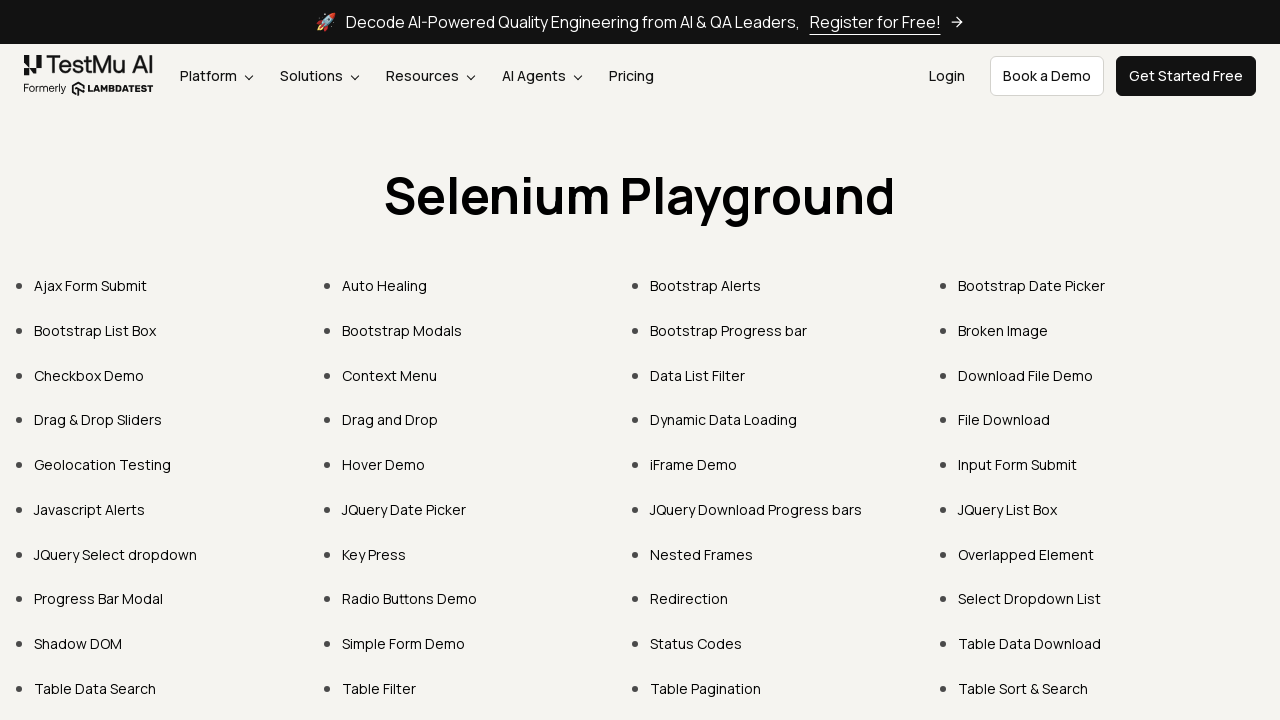

Navigated to LambdaTest Selenium Playground home page
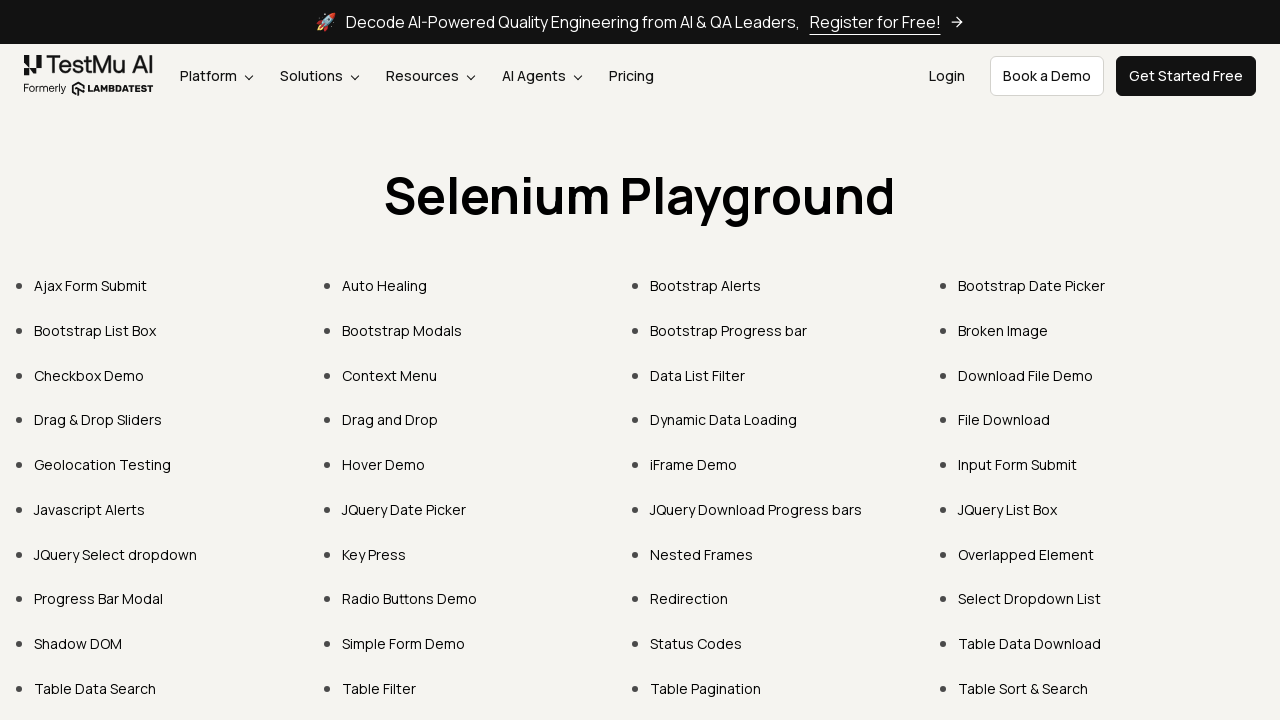

Clicked on 'Table Data Download' link at (1030, 644) on text=Table Data Download
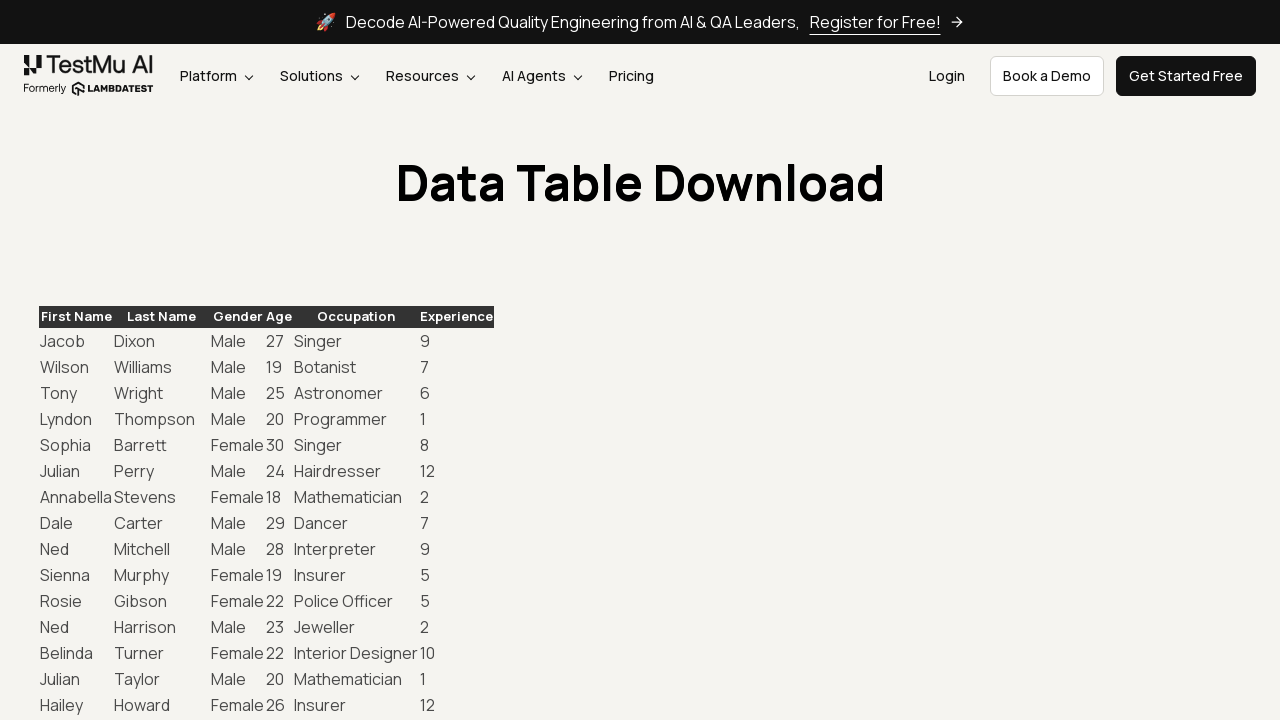

Table column headers loaded successfully
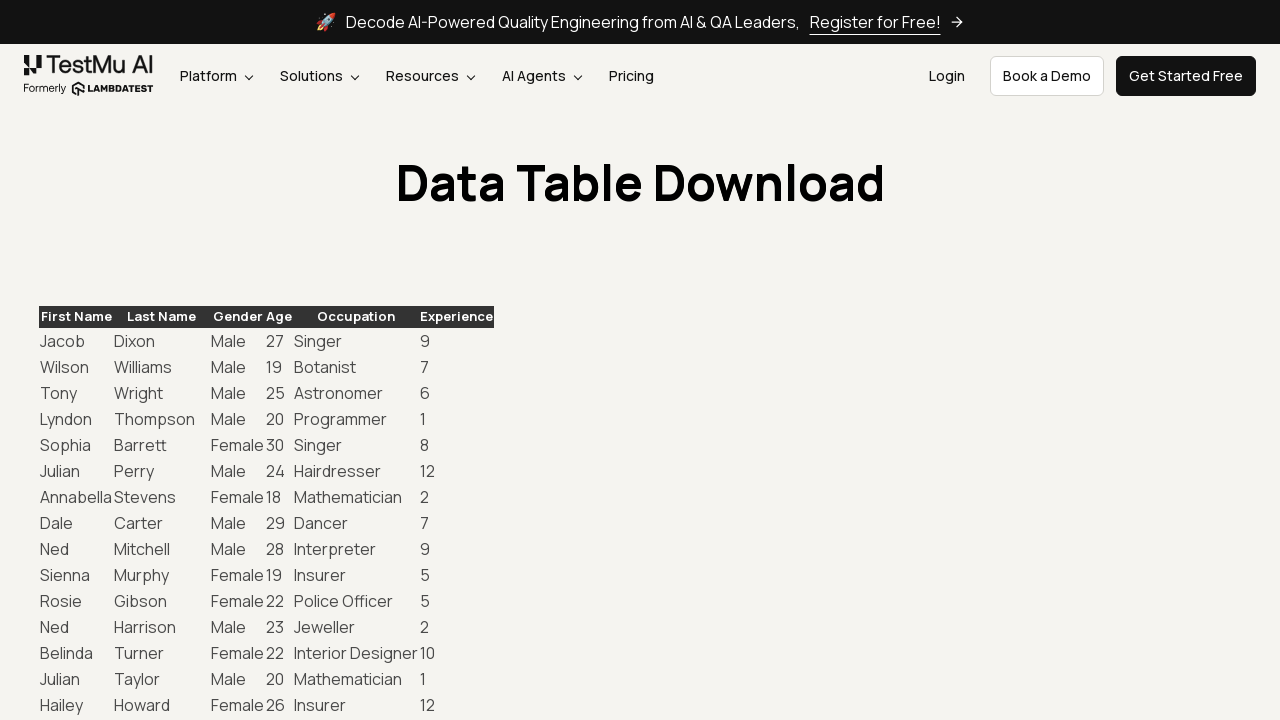

Table body rows are now present
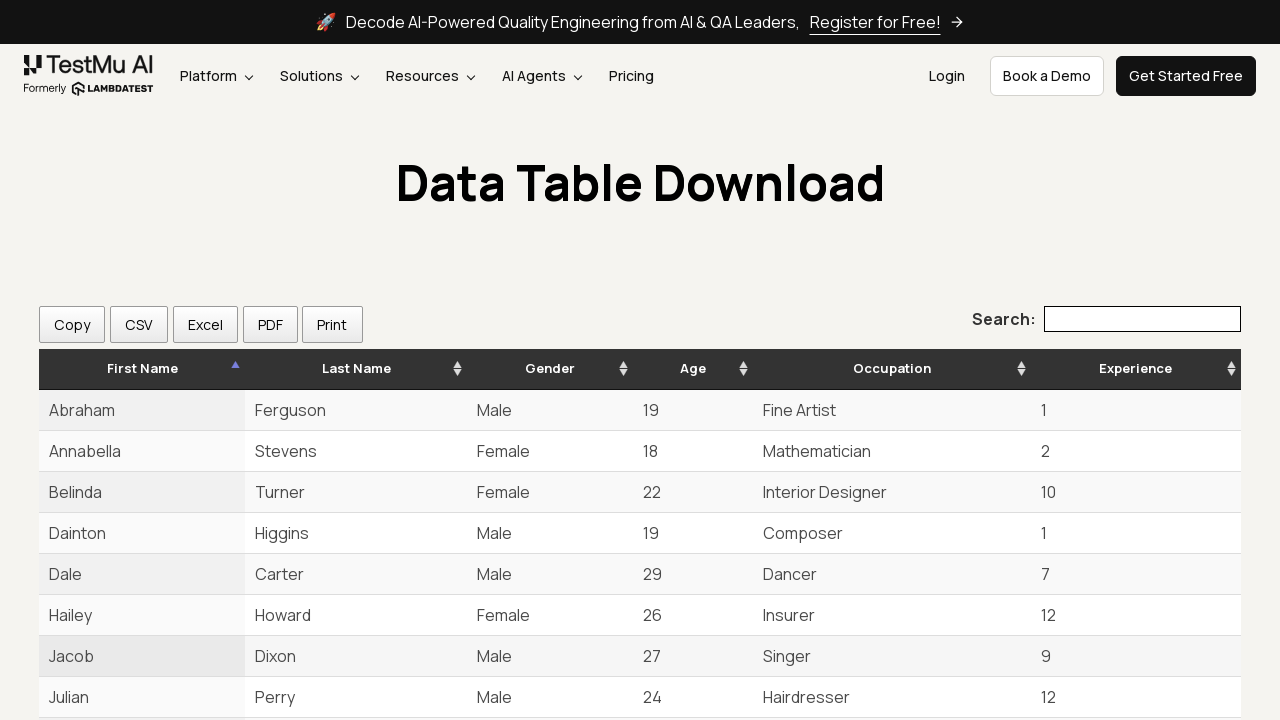

First table row data cells verified - table structure is complete
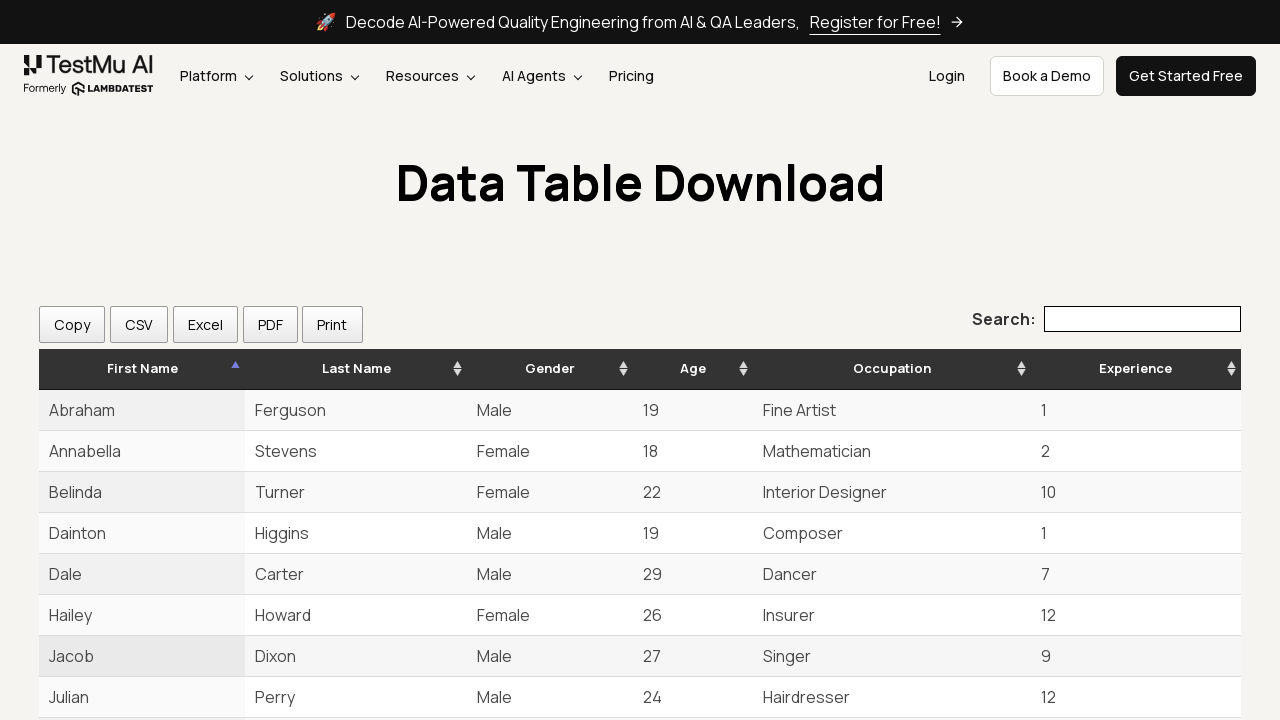

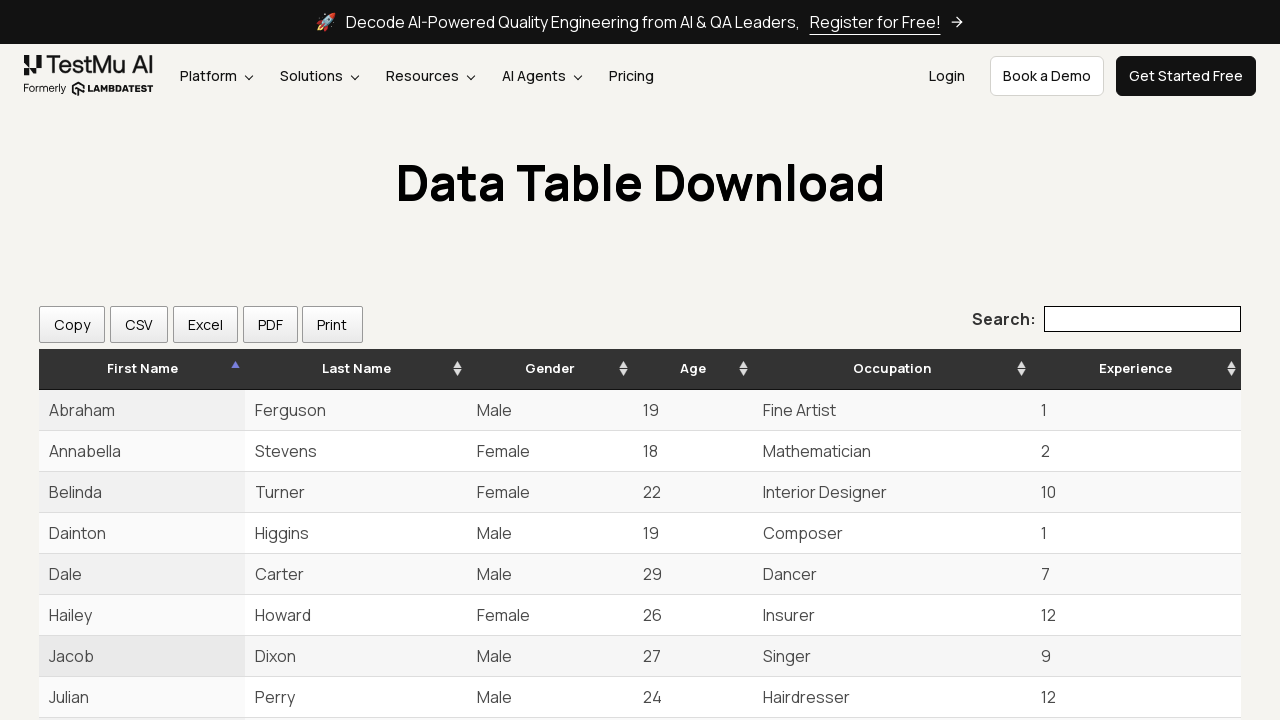